Tests that pressing Escape cancels edits and restores the original text

Starting URL: https://demo.playwright.dev/todomvc

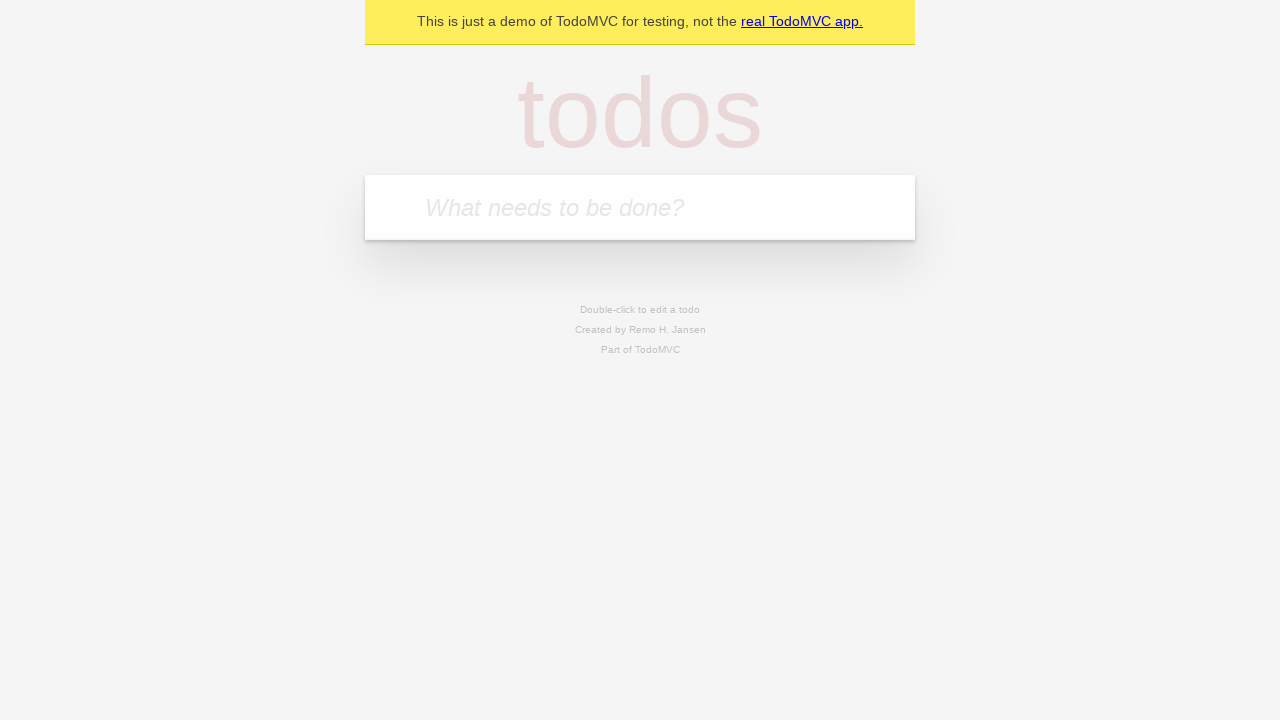

Filled first todo input with 'buy some cheese' on internal:attr=[placeholder="What needs to be done?"i]
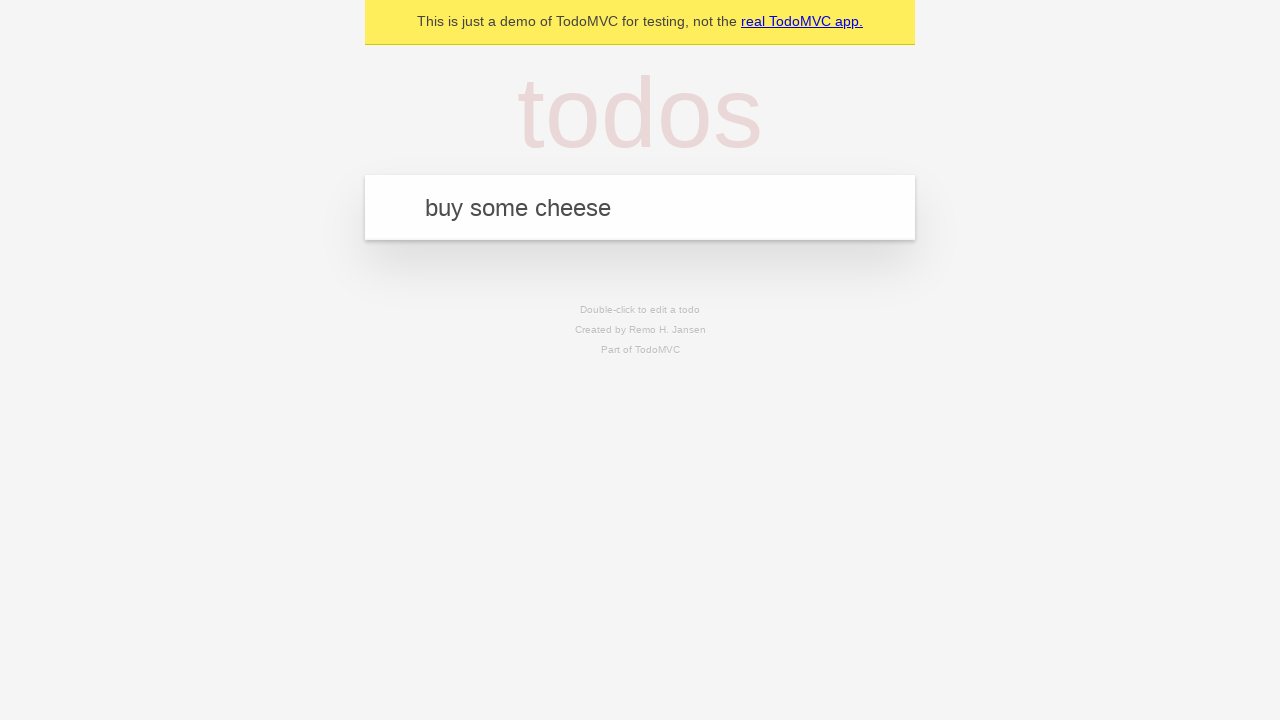

Pressed Enter to add first todo on internal:attr=[placeholder="What needs to be done?"i]
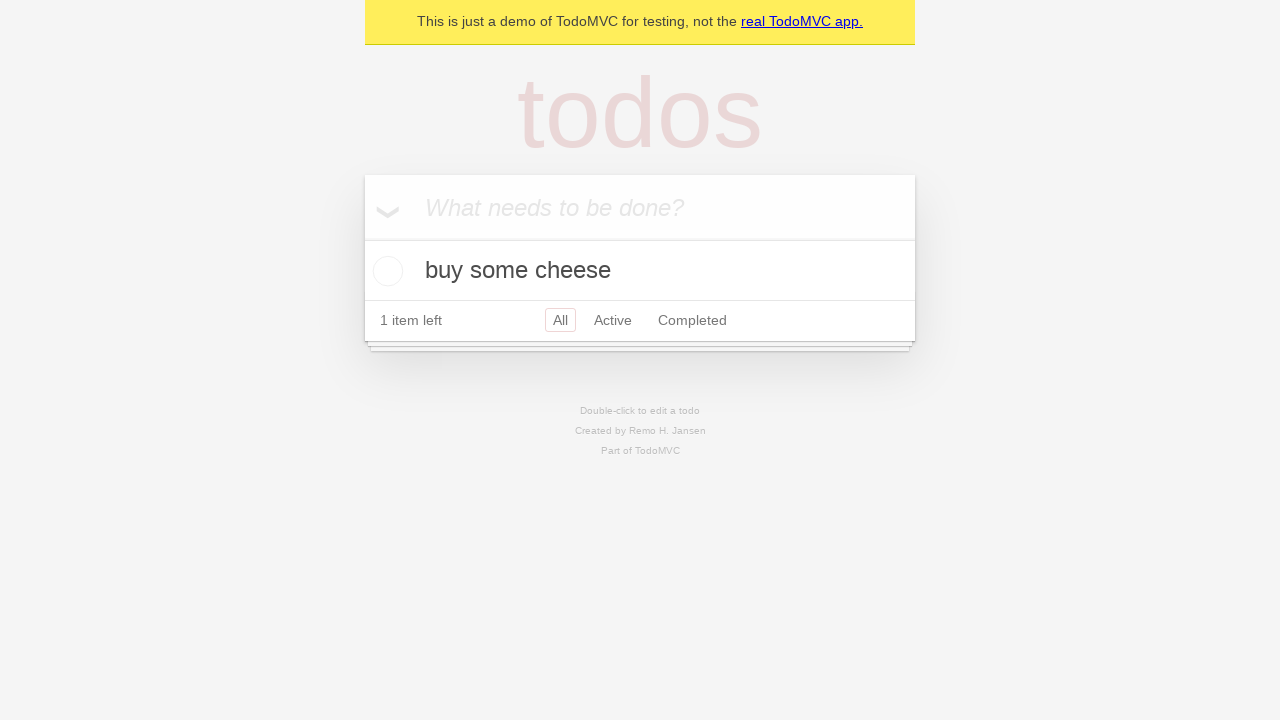

Filled second todo input with 'feed the cat' on internal:attr=[placeholder="What needs to be done?"i]
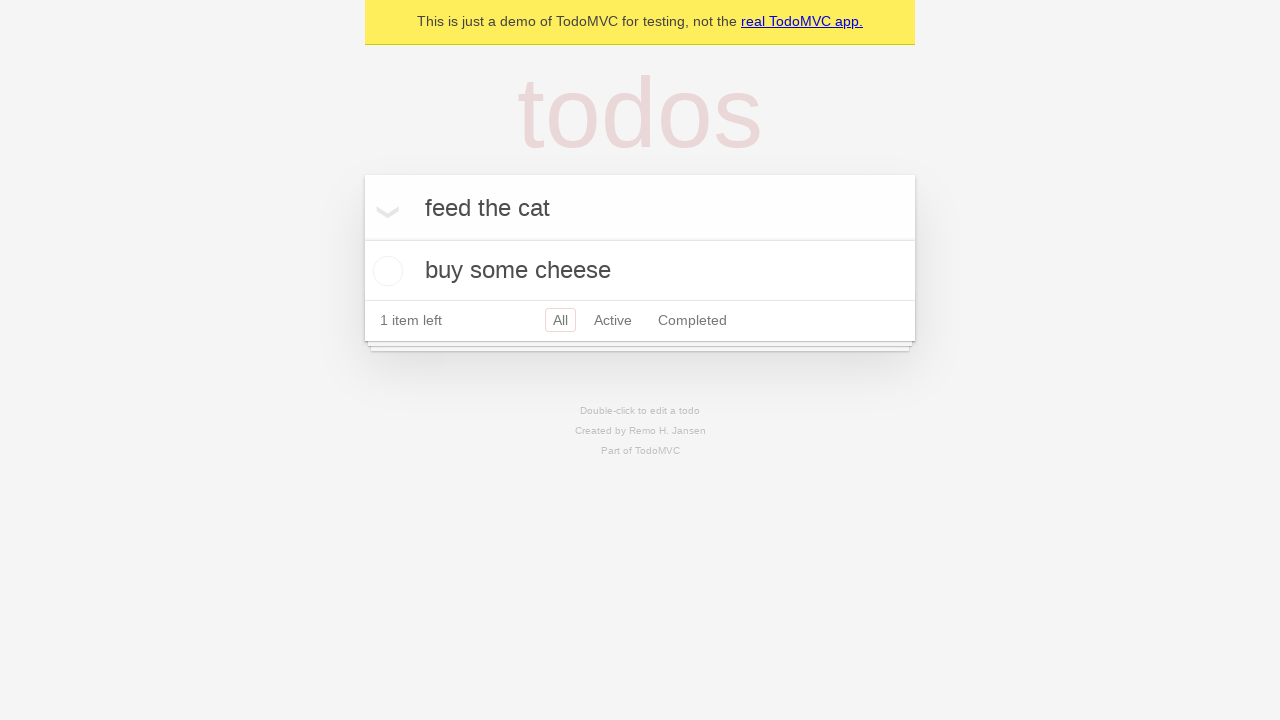

Pressed Enter to add second todo on internal:attr=[placeholder="What needs to be done?"i]
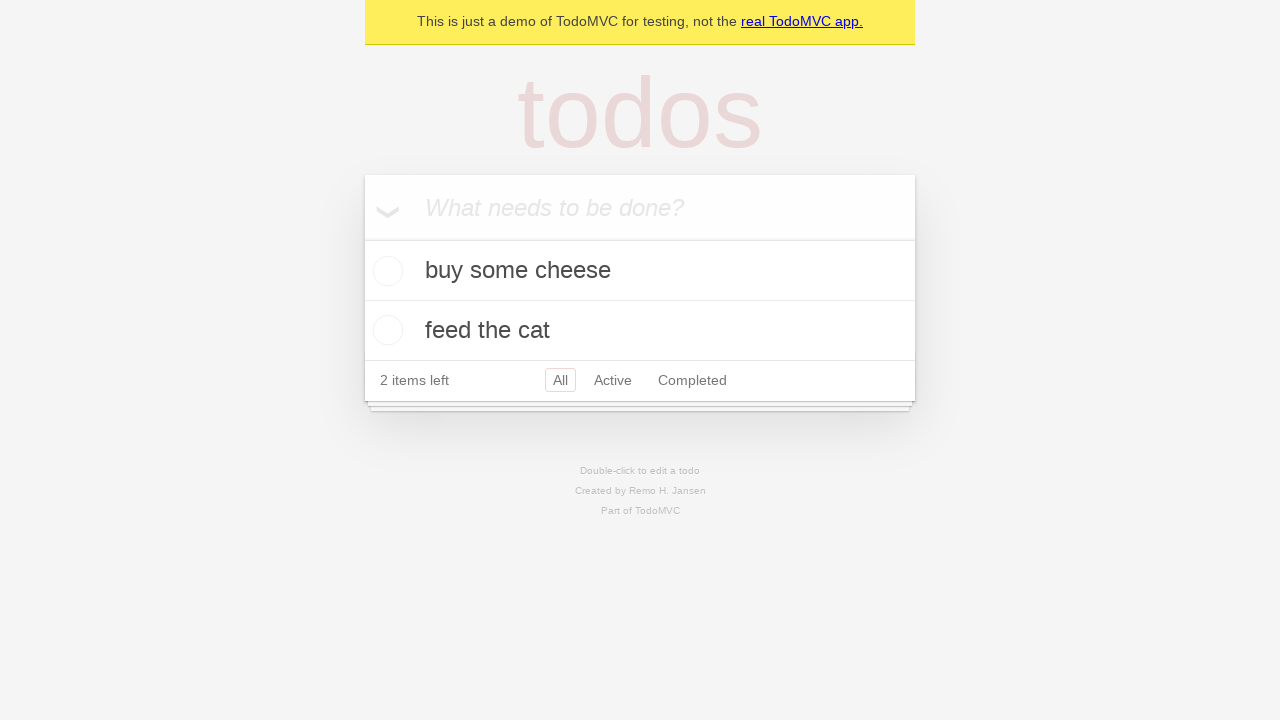

Filled third todo input with 'book a doctors appointment' on internal:attr=[placeholder="What needs to be done?"i]
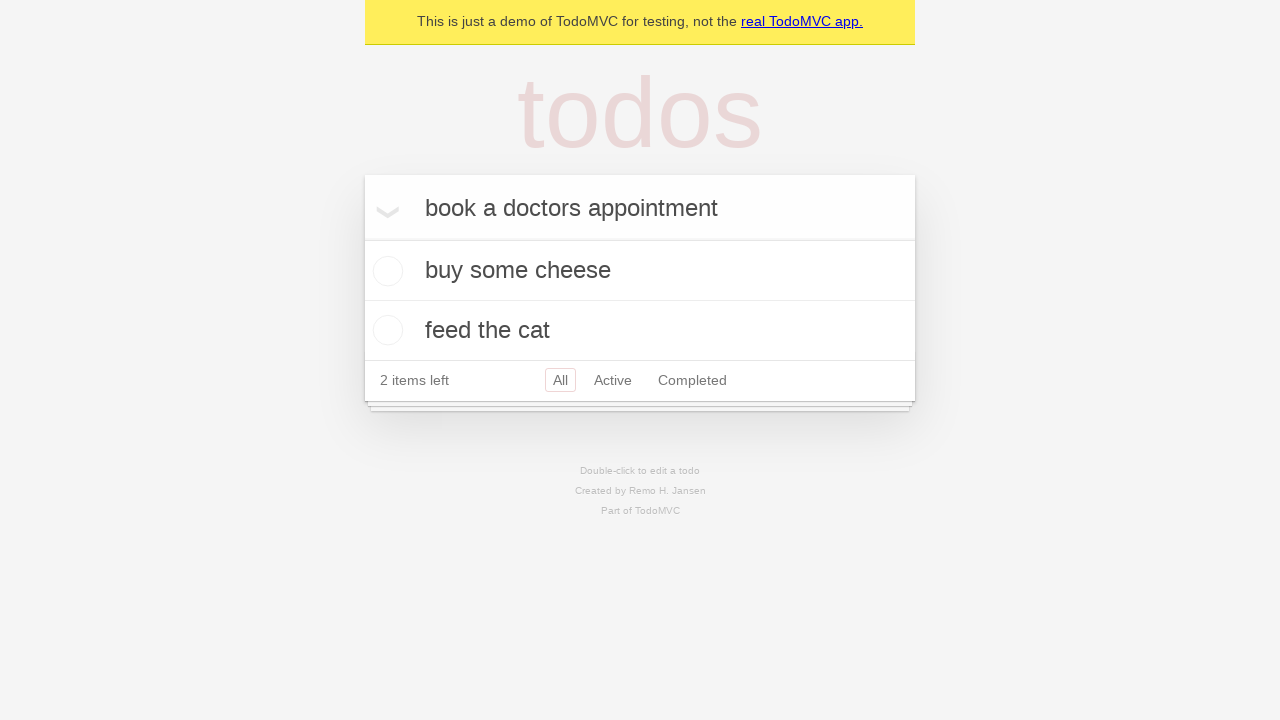

Pressed Enter to add third todo on internal:attr=[placeholder="What needs to be done?"i]
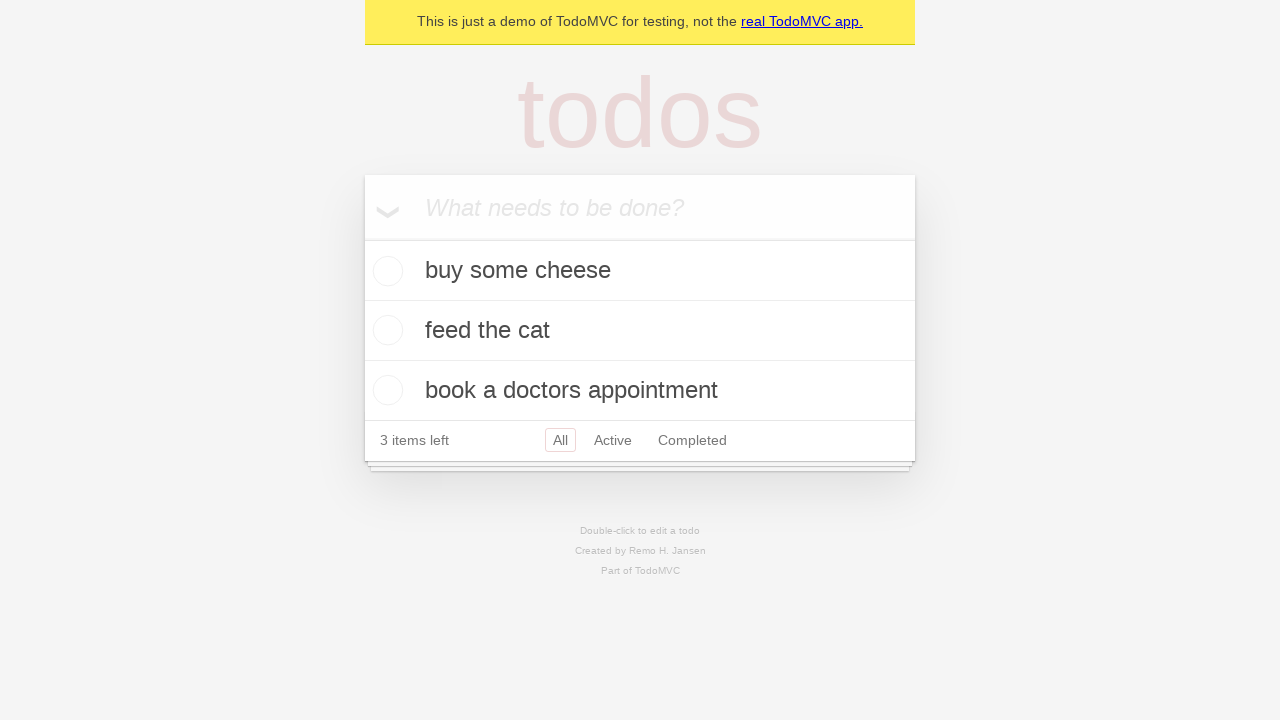

Waited for third todo item to load
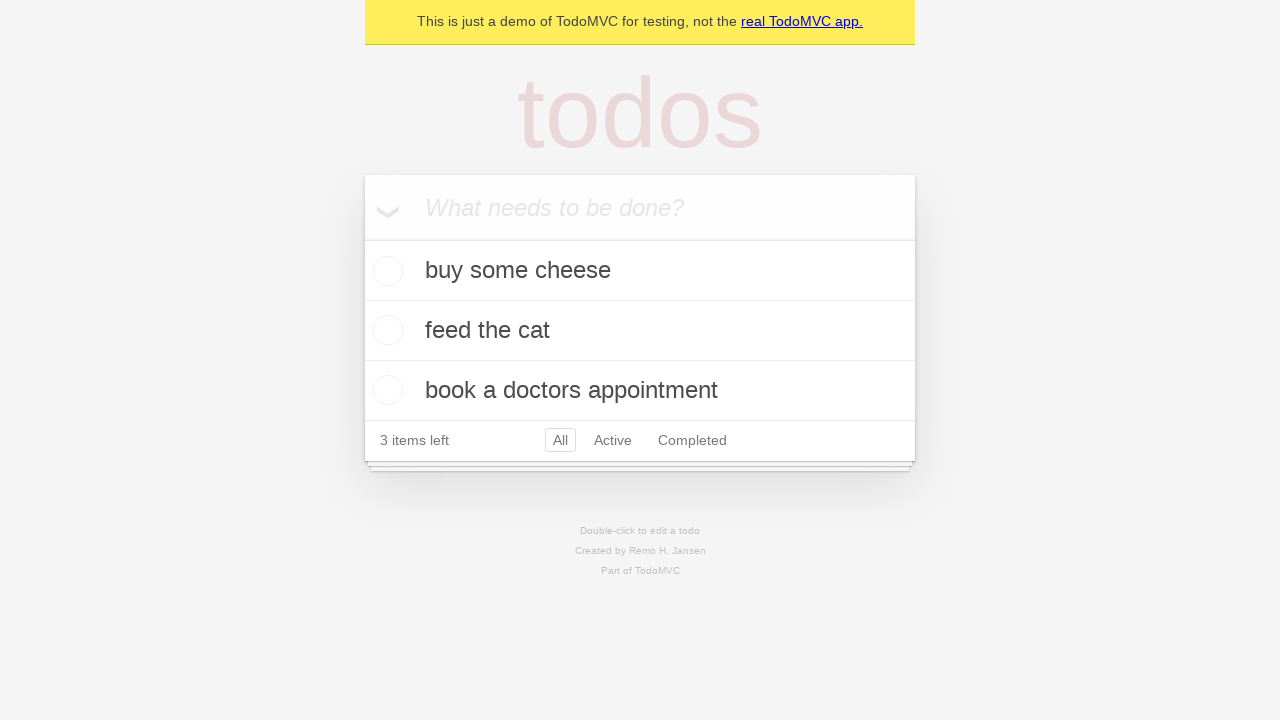

Double-clicked second todo to enter edit mode at (640, 331) on [data-testid='todo-item'] >> nth=1
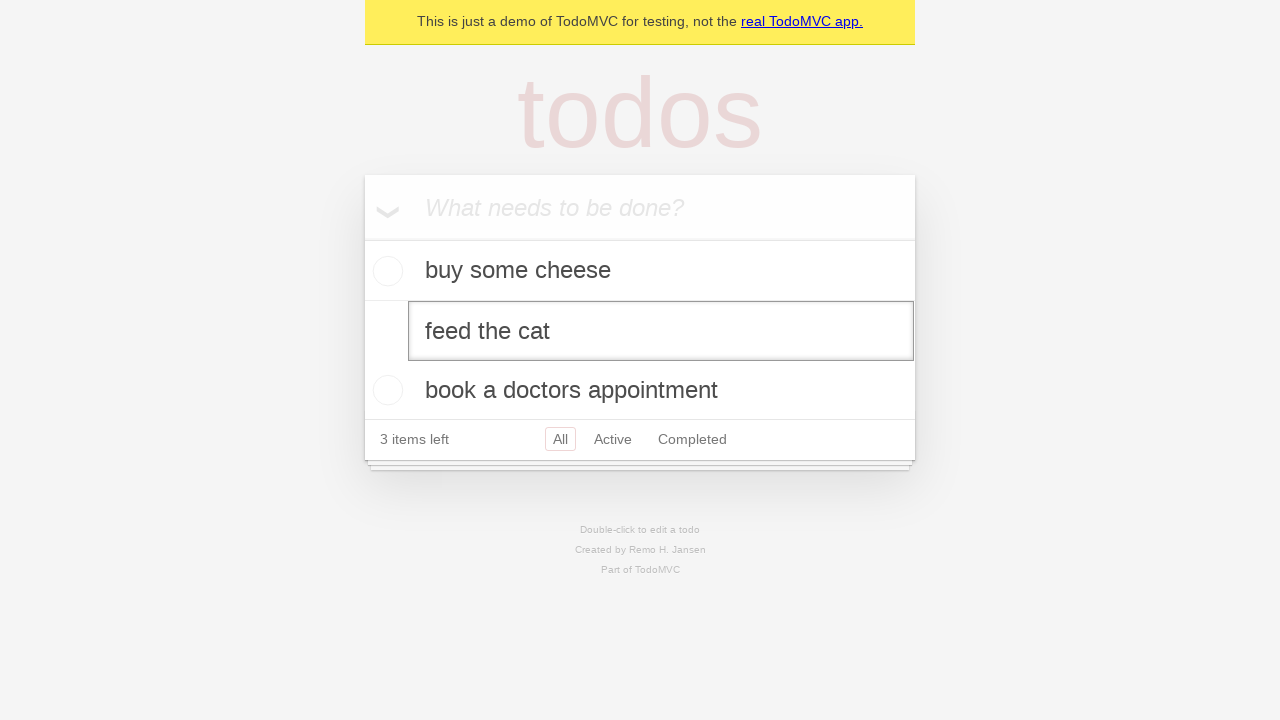

Filled edit textbox with 'buy some sausages' on [data-testid='todo-item'] >> nth=1 >> internal:role=textbox[name="Edit"i]
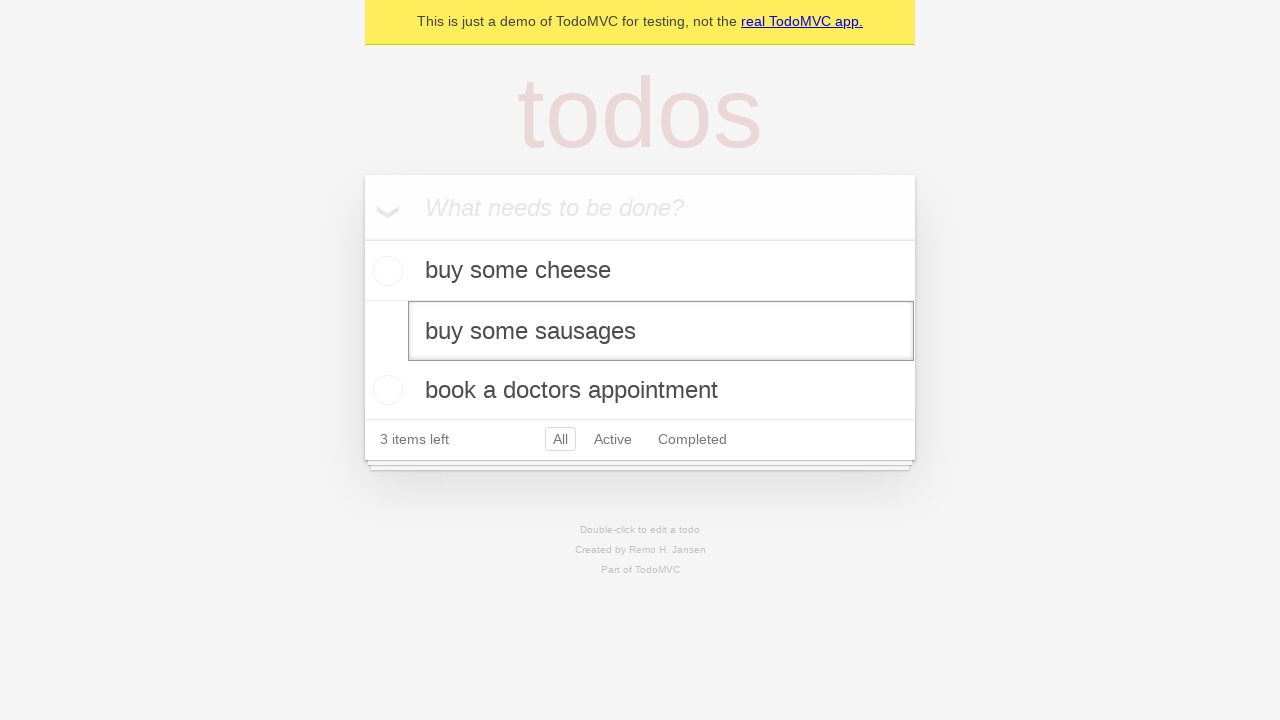

Pressed Escape to cancel edit and restore original text on [data-testid='todo-item'] >> nth=1 >> internal:role=textbox[name="Edit"i]
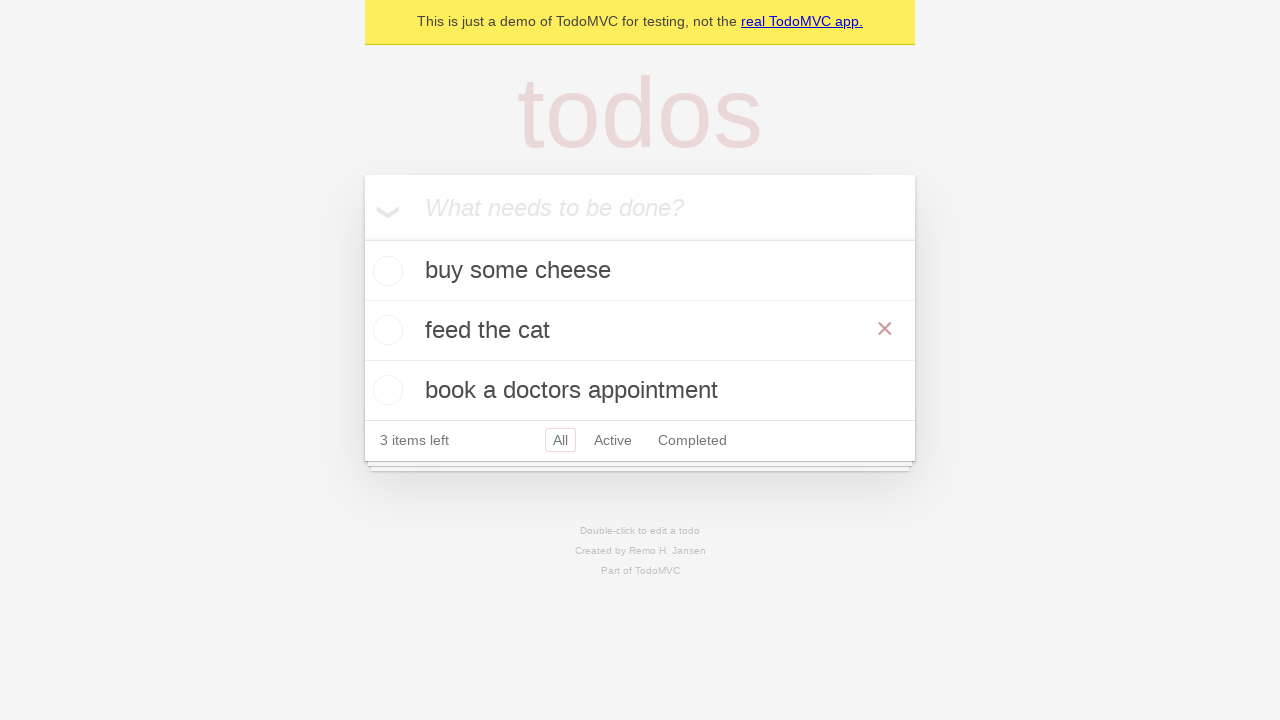

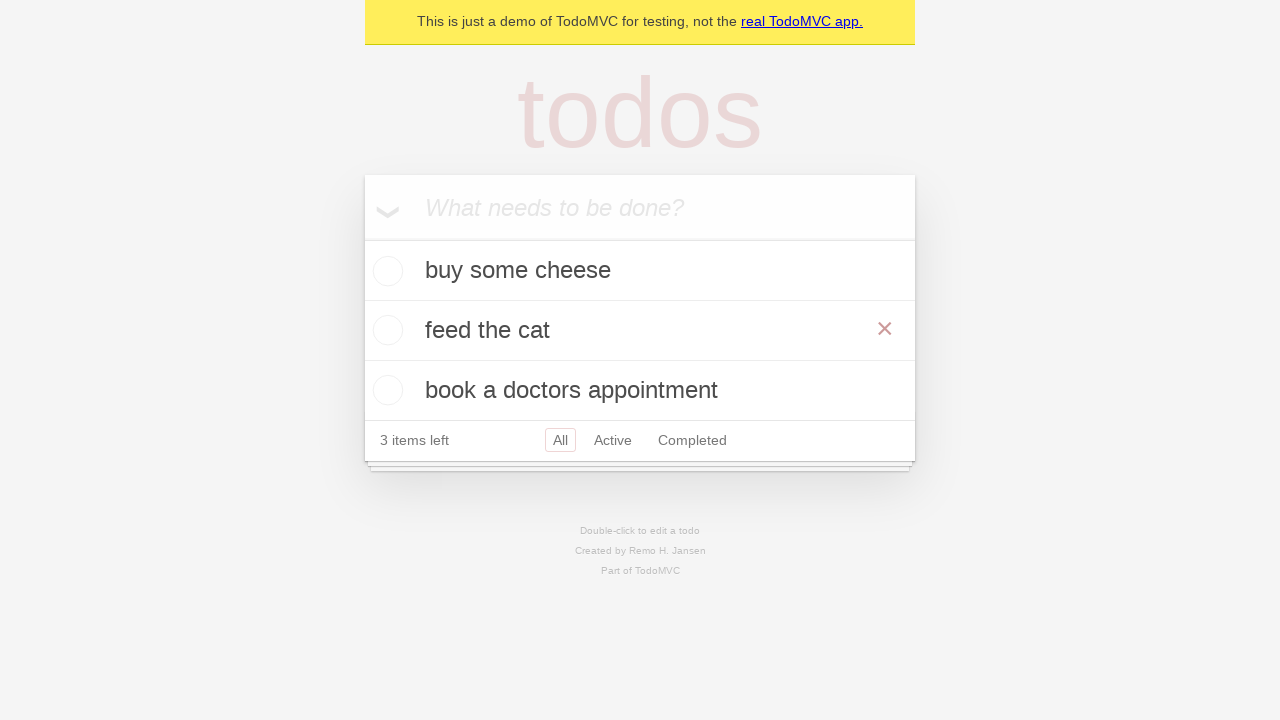